Fills the source city field with HYDERABAD on the APSRTC bus booking website

Starting URL: https://www.apsrtconline.in/

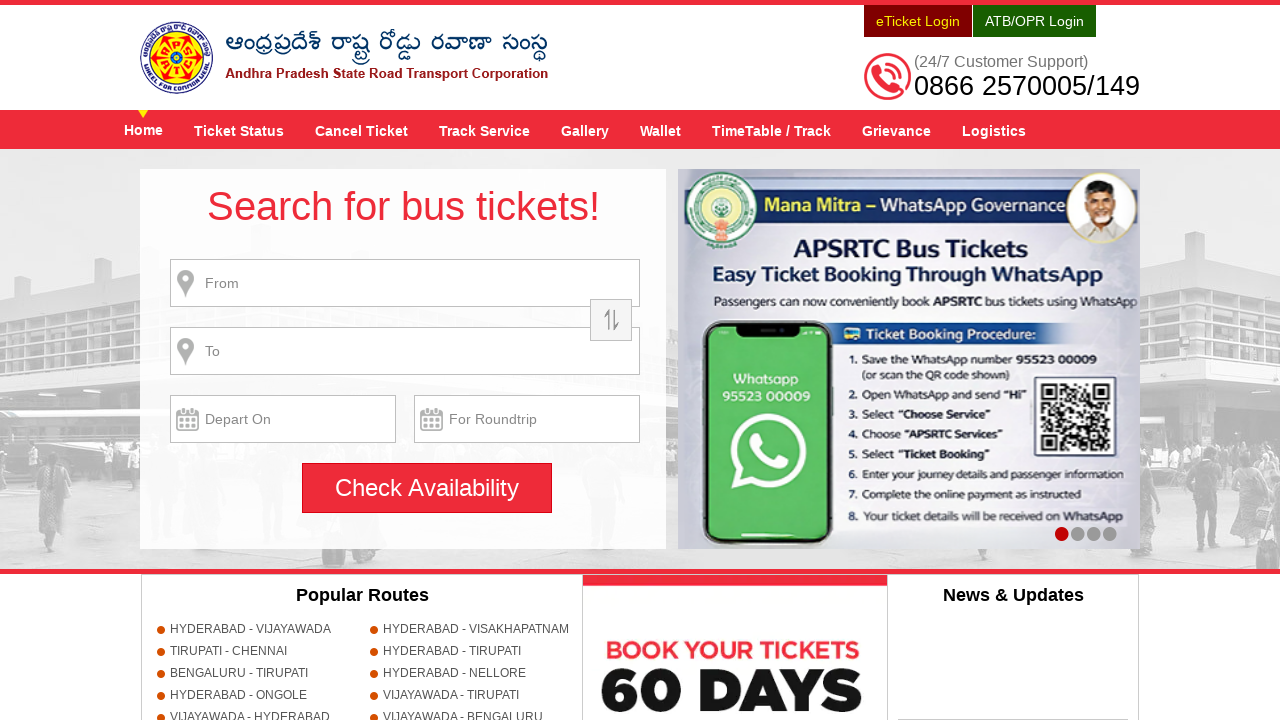

Navigated to APSRTC bus booking website
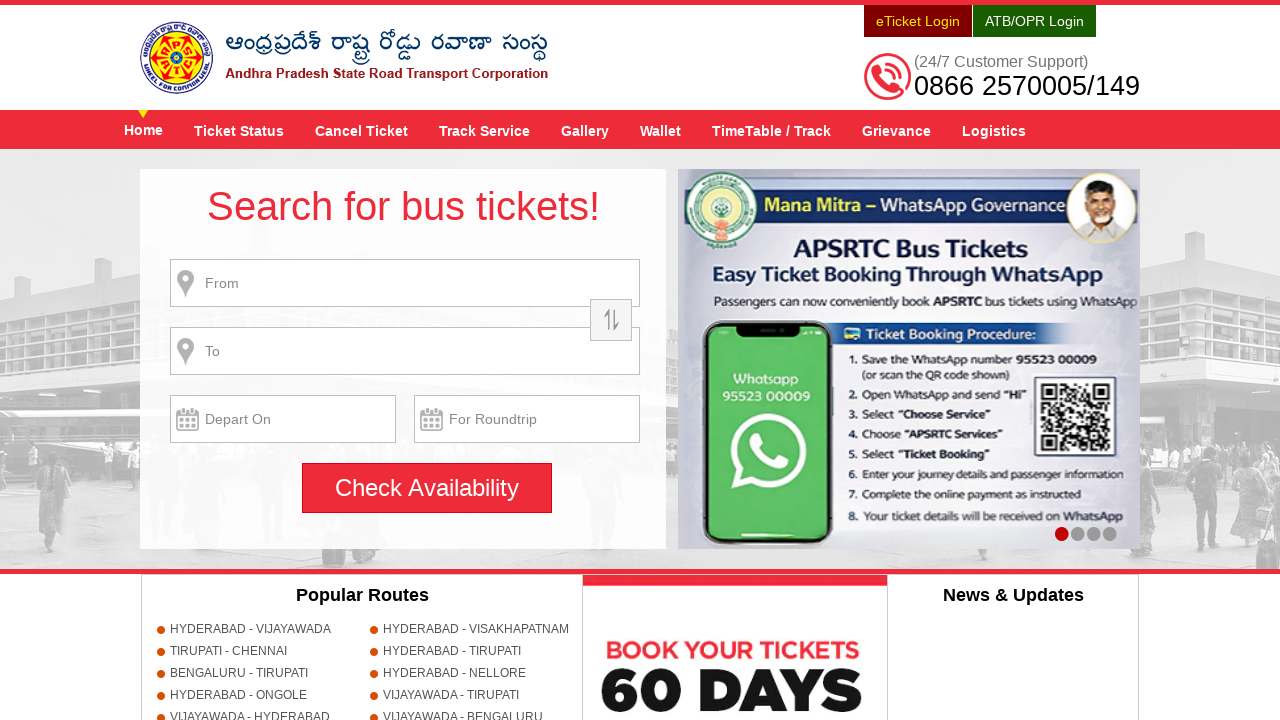

Filled source city field with HYDERABAD using relative XPath on //*[@id='fromPlaceName']
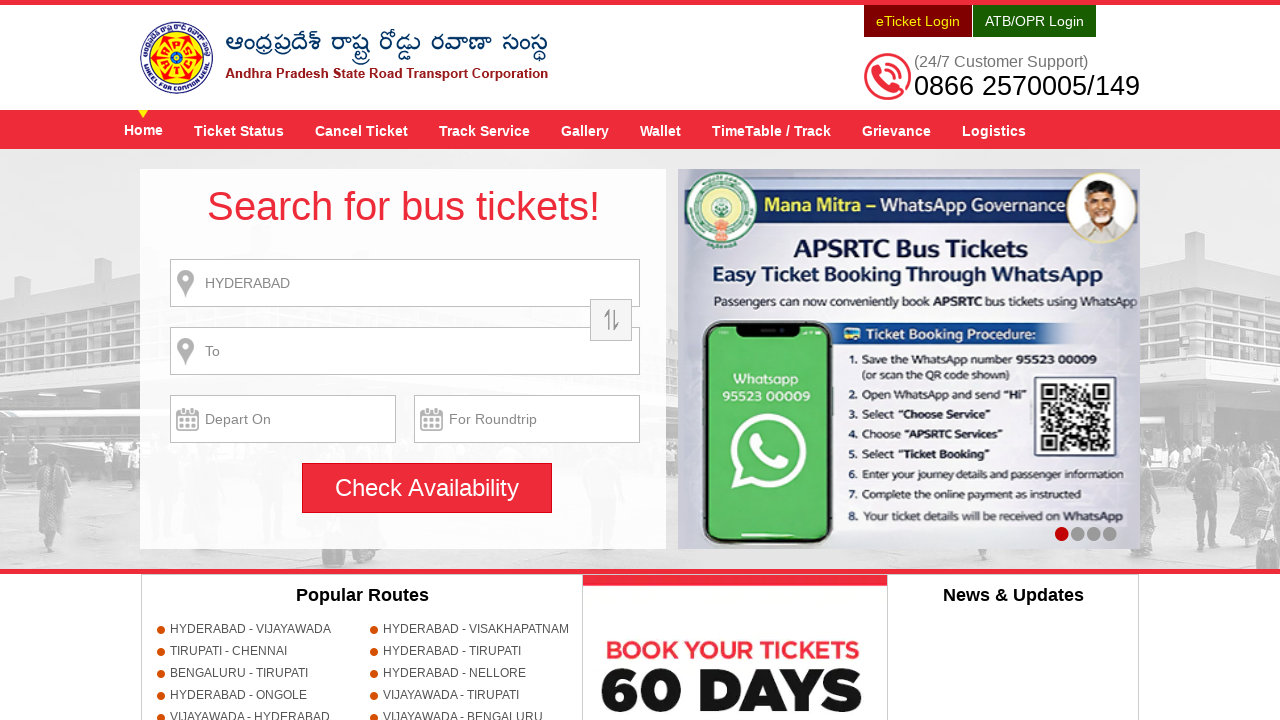

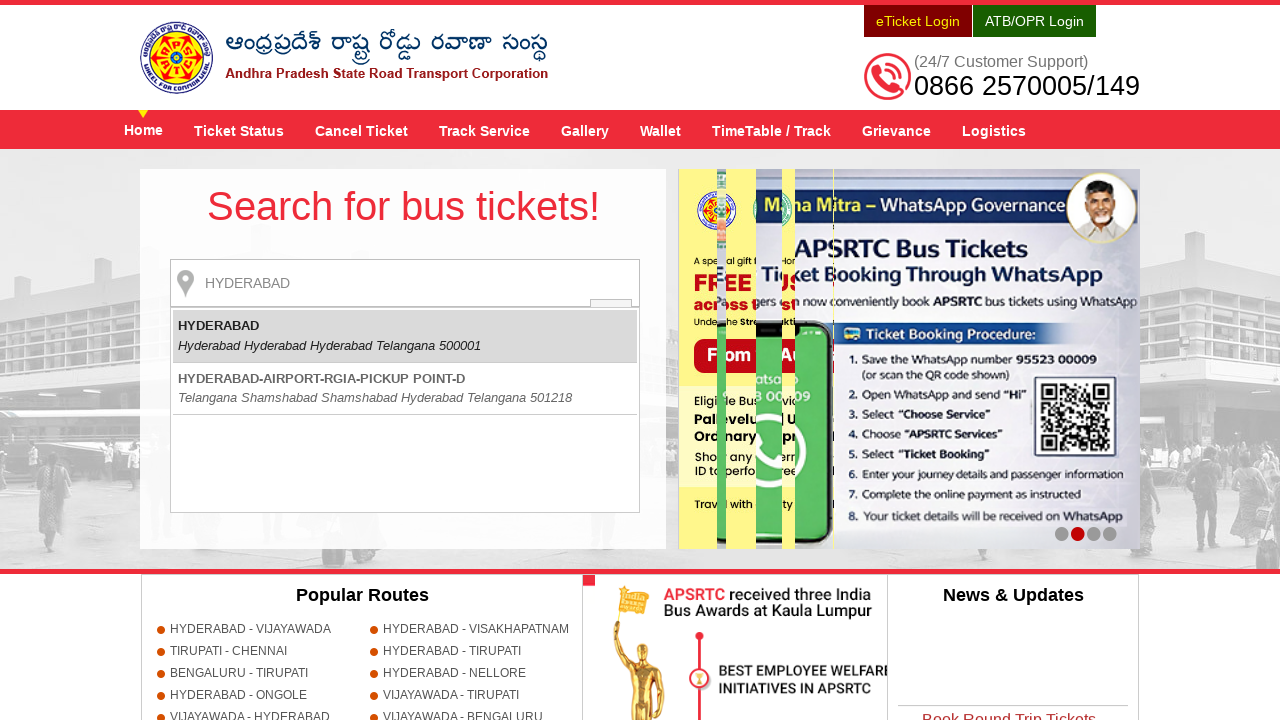